Tests the add/remove element functionality by clicking the Add Element button twice to create elements, then deleting one of them

Starting URL: https://the-internet.herokuapp.com/add_remove_elements/

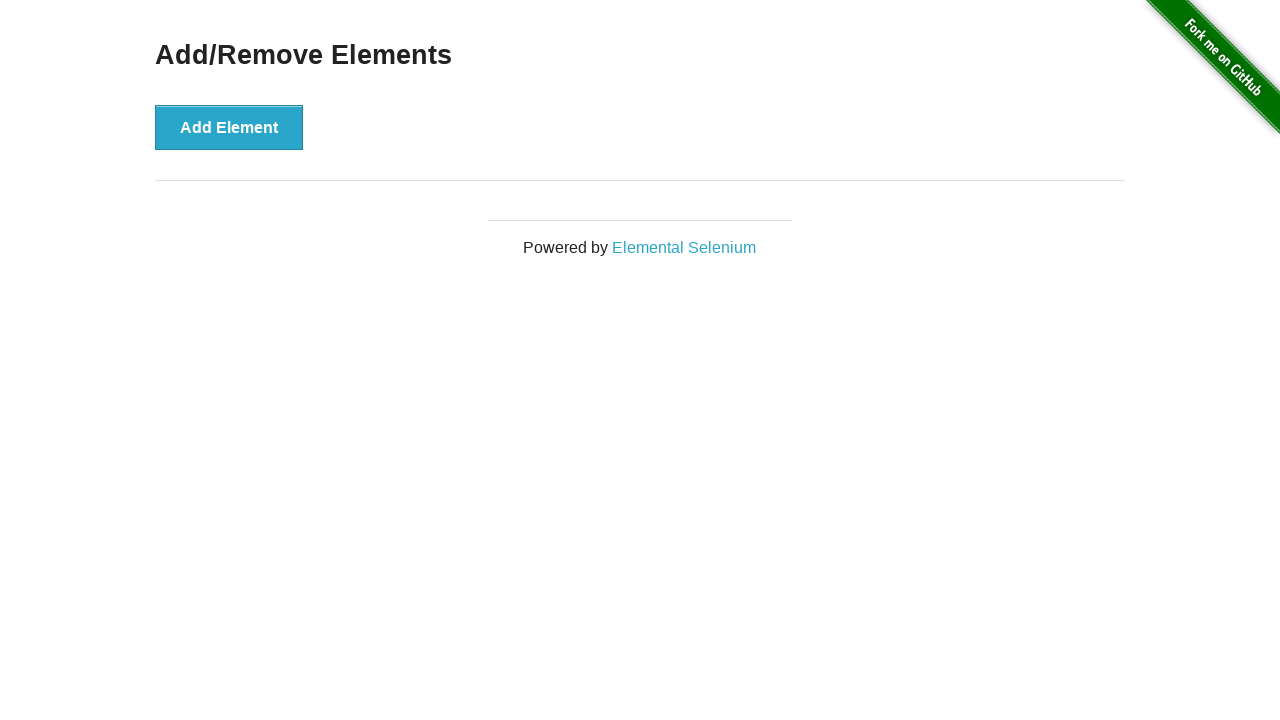

Clicked Add Element button to create first element at (229, 127) on xpath=//button[text() = 'Add Element']
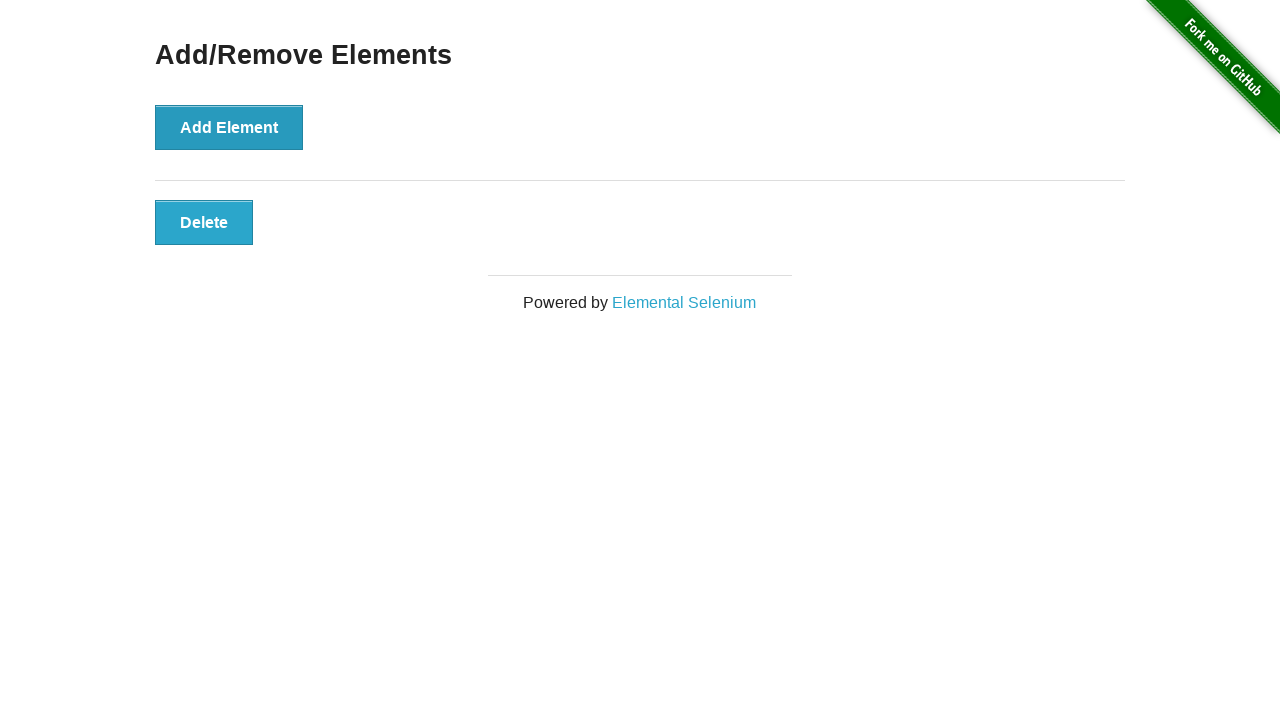

Clicked Add Element button to create second element at (229, 127) on xpath=//button[text() = 'Add Element']
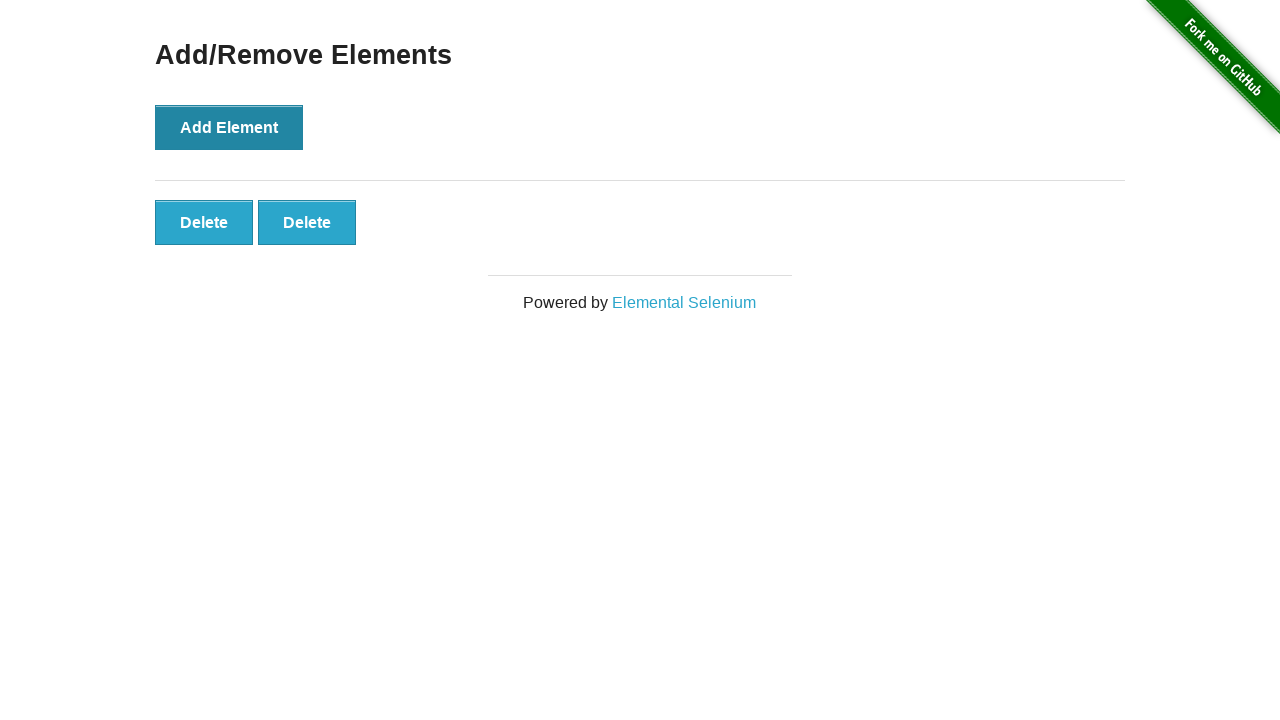

Delete buttons appeared after adding elements
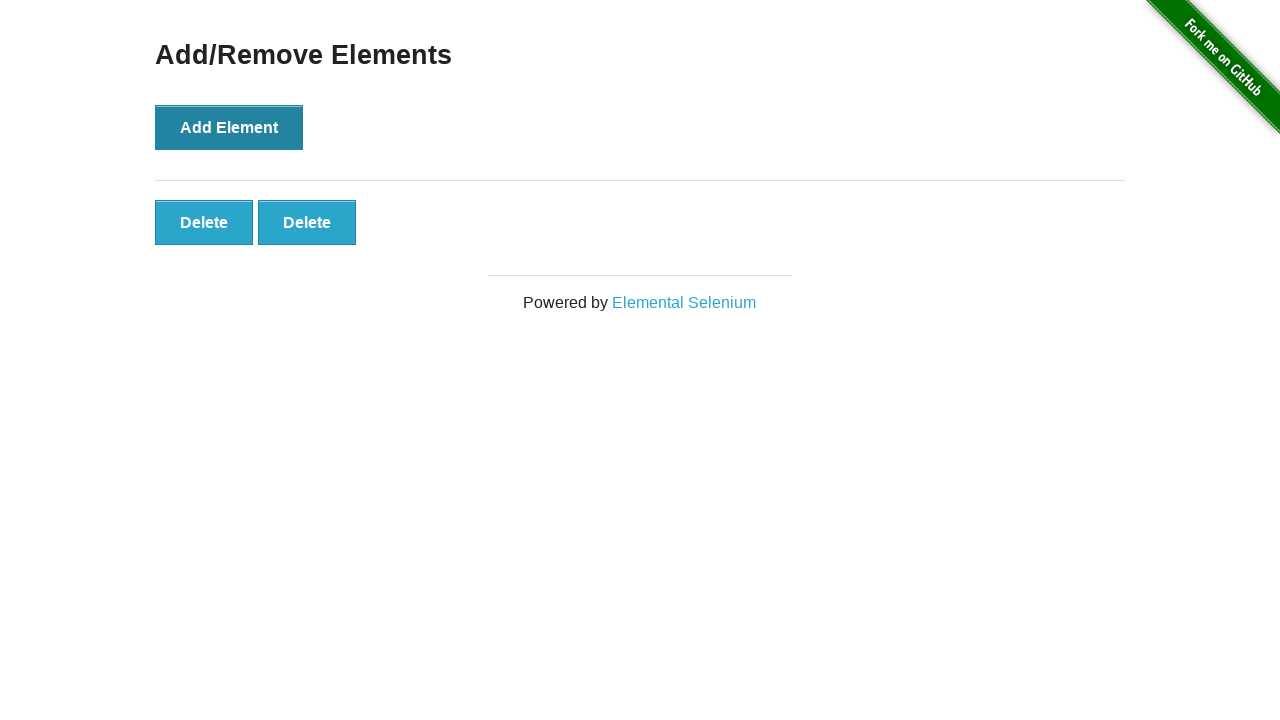

Clicked the second Delete button to remove one element at (307, 222) on xpath=//button[text() = 'Delete'] >> nth=1
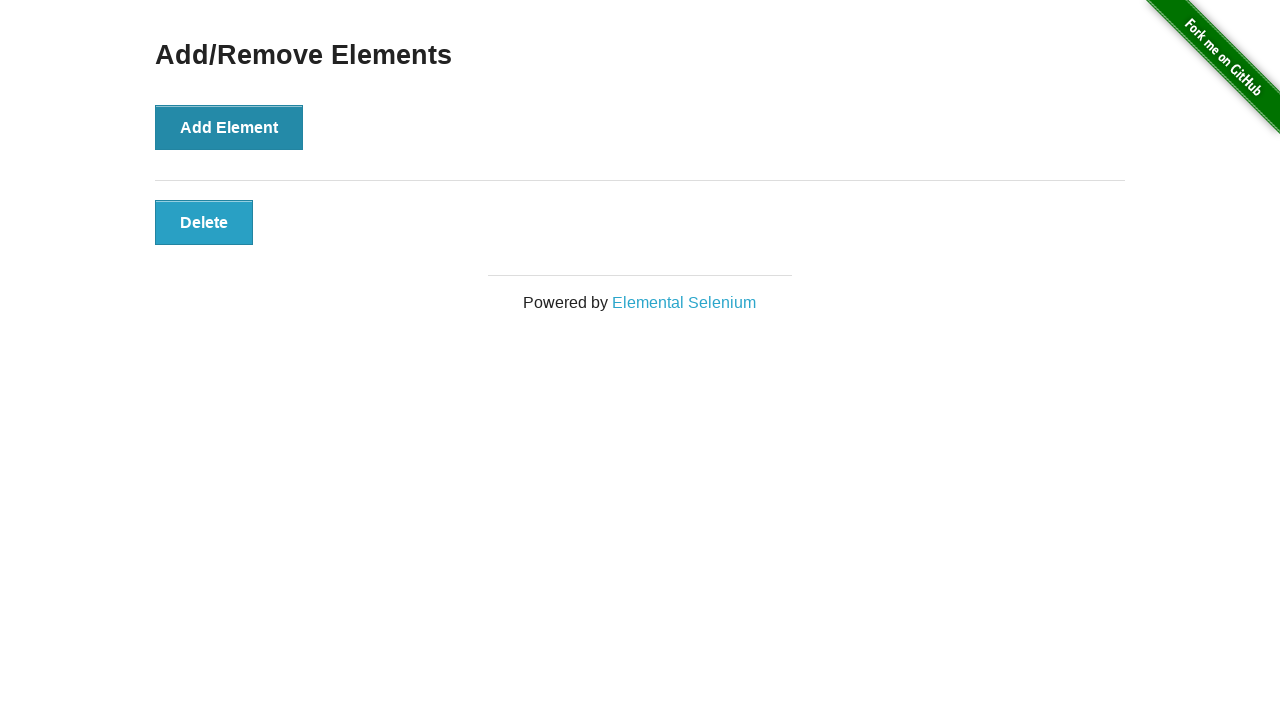

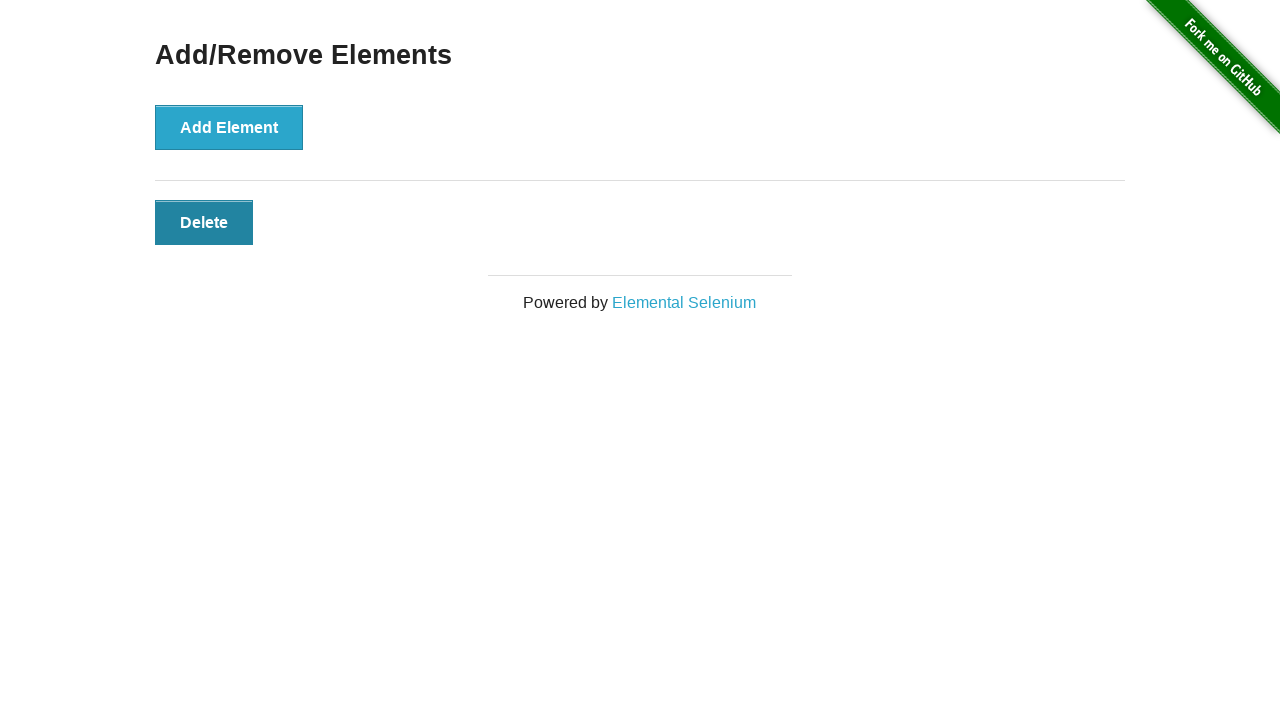